Tests the Add/Remove Elements functionality by navigating to the page, adding multiple elements by clicking the Add button, then removing some elements by clicking Delete buttons

Starting URL: https://the-internet.herokuapp.com/

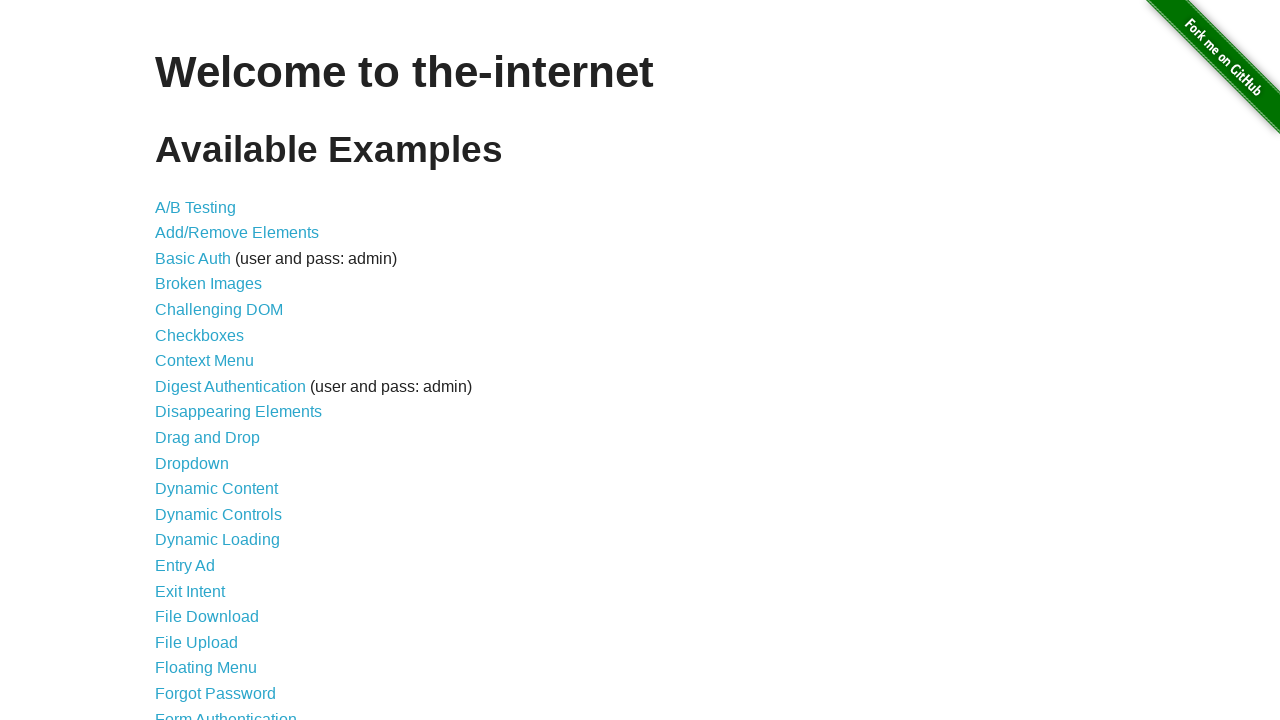

Clicked on Add/Remove Elements link at (237, 233) on text=Add/Remove Elements
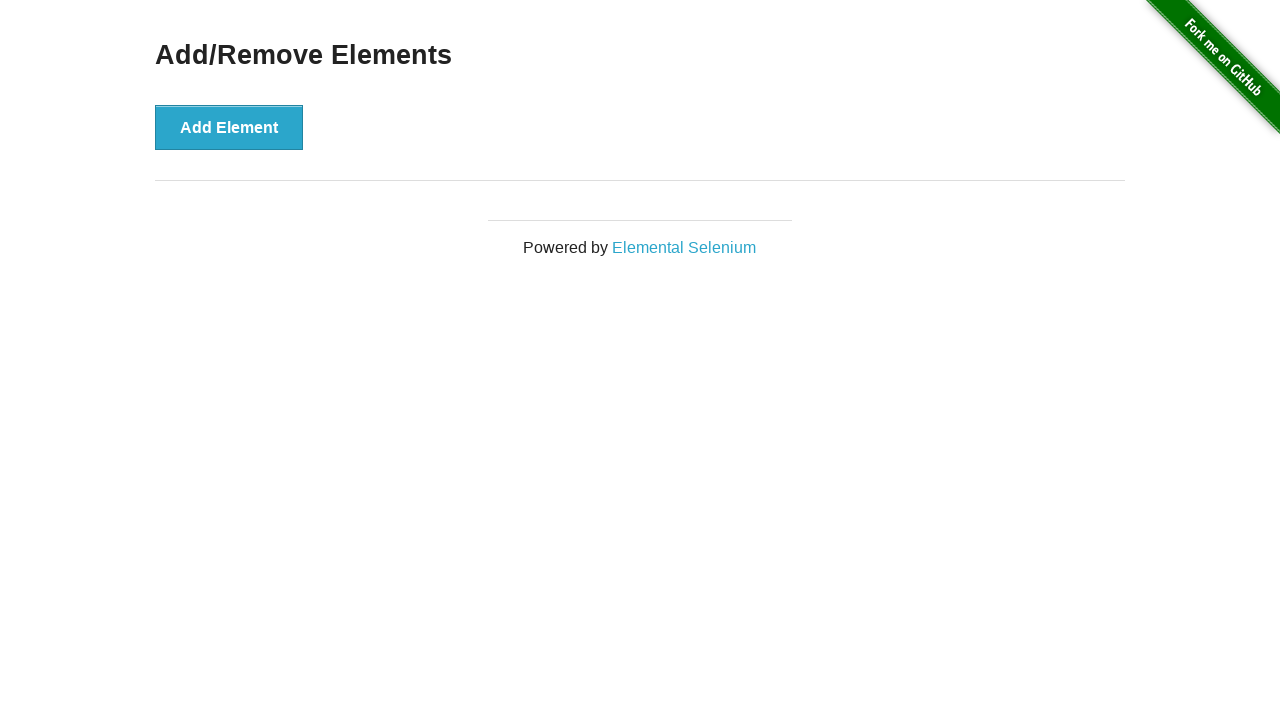

Add Element button loaded on the page
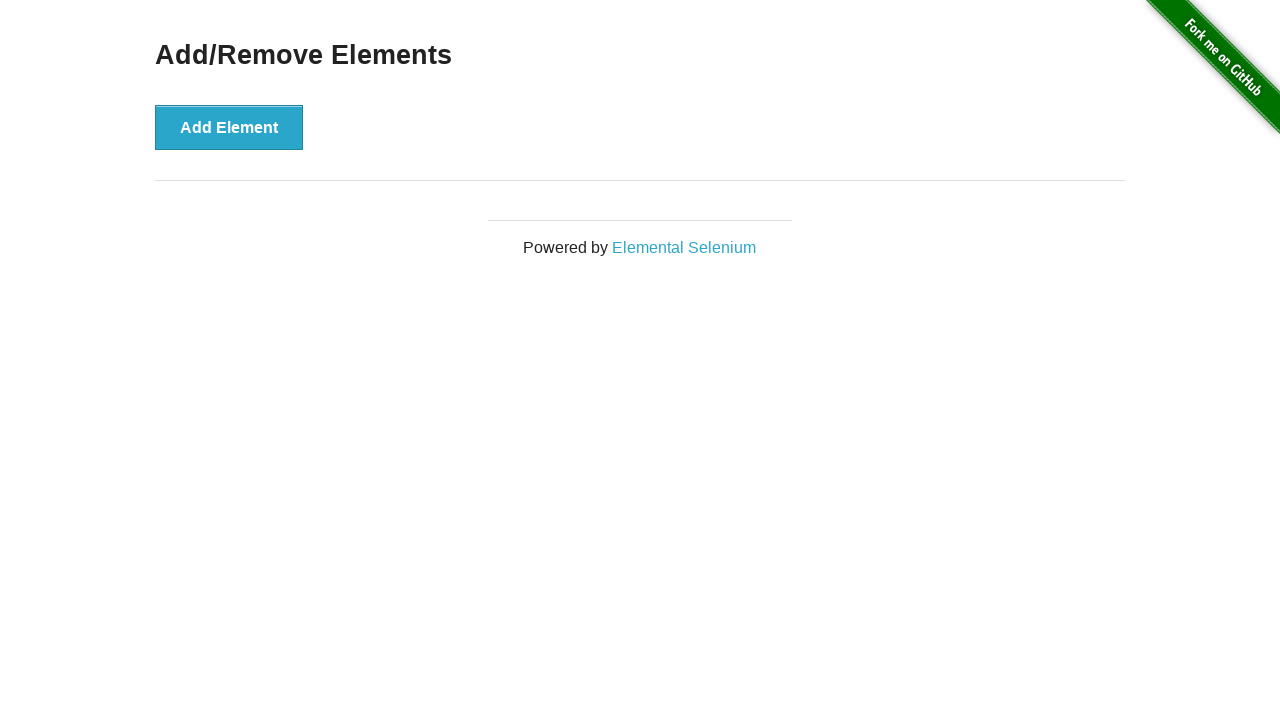

Clicked Add Element button (click 1 of 5) at (229, 127) on xpath=//button[text()='Add Element']
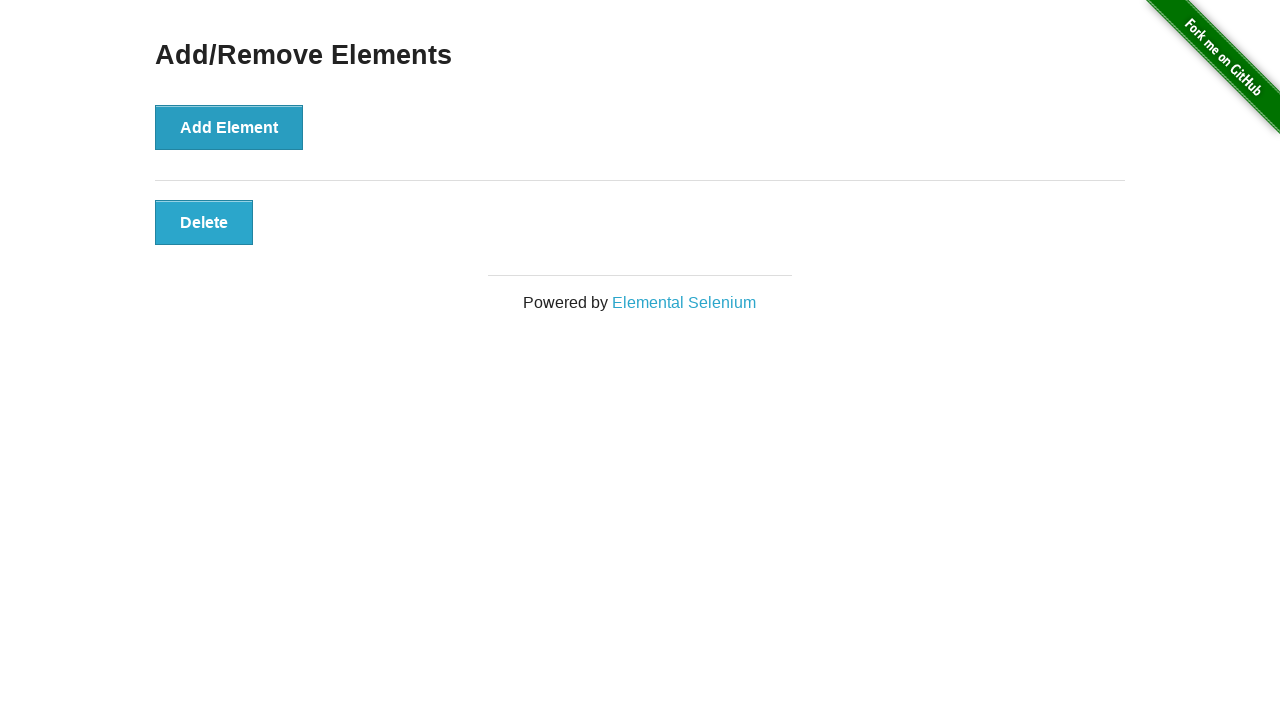

Clicked Add Element button (click 2 of 5) at (229, 127) on xpath=//button[text()='Add Element']
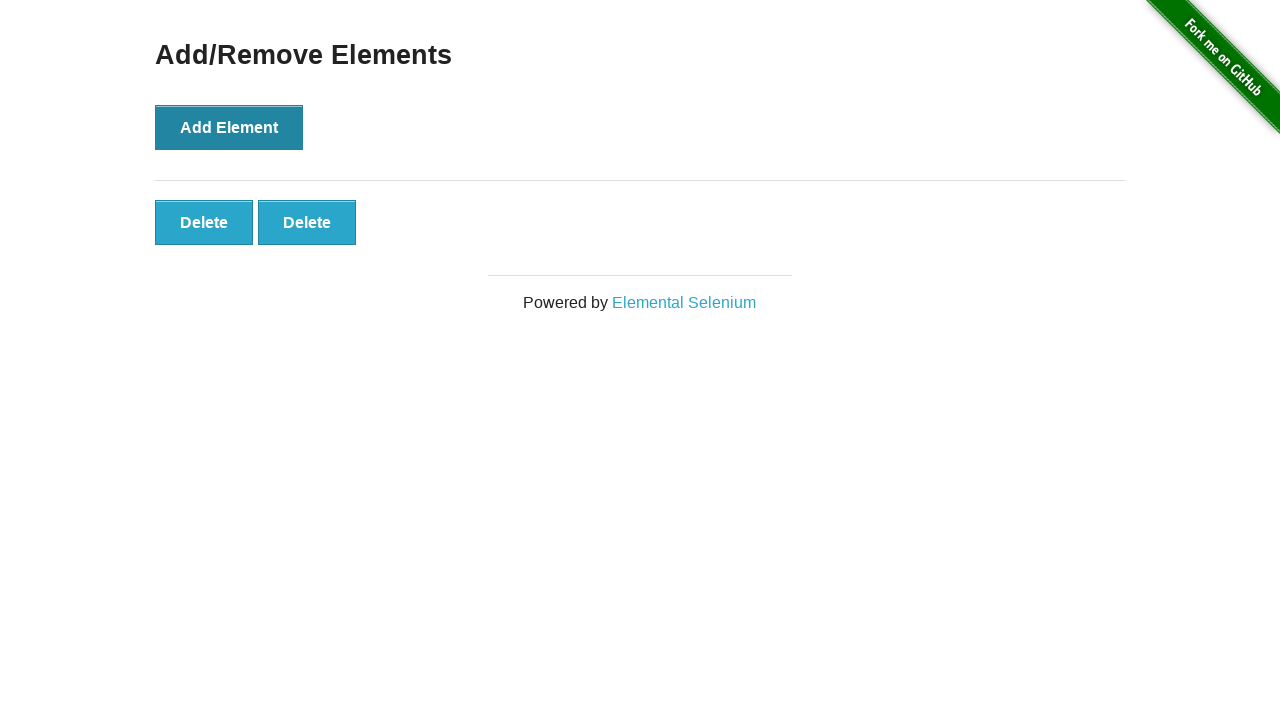

Clicked Add Element button (click 3 of 5) at (229, 127) on xpath=//button[text()='Add Element']
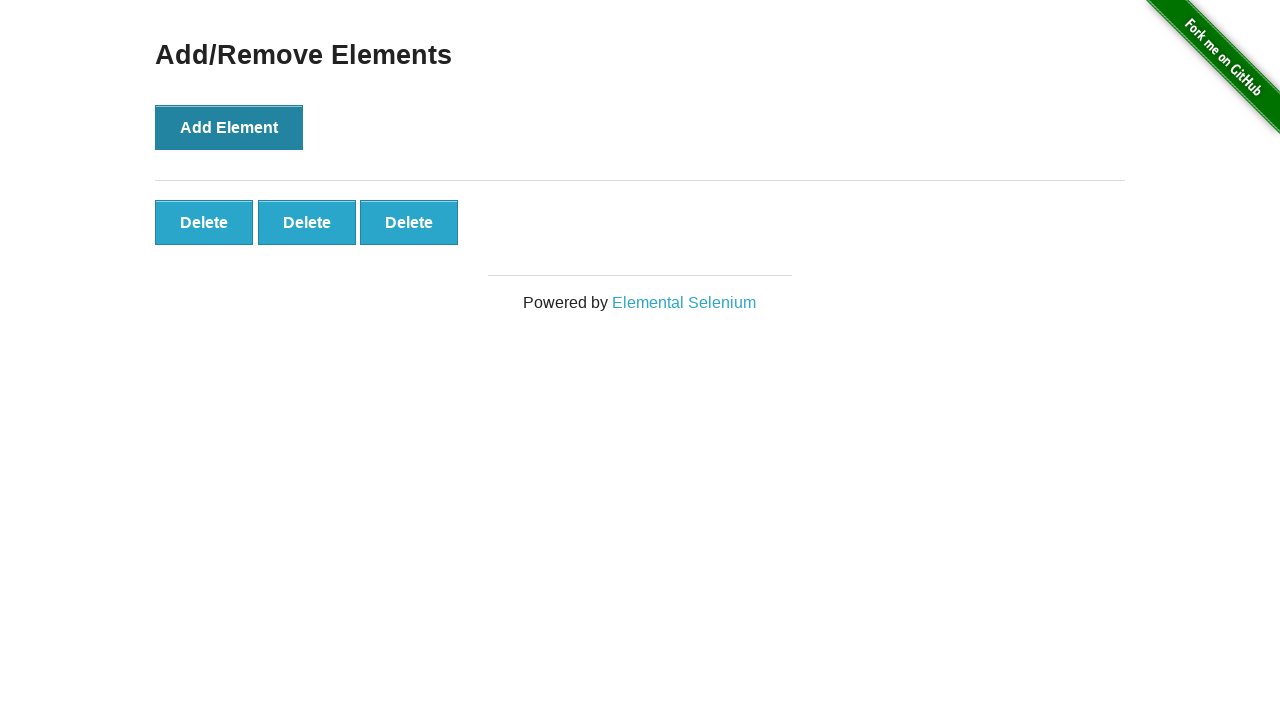

Clicked Add Element button (click 4 of 5) at (229, 127) on xpath=//button[text()='Add Element']
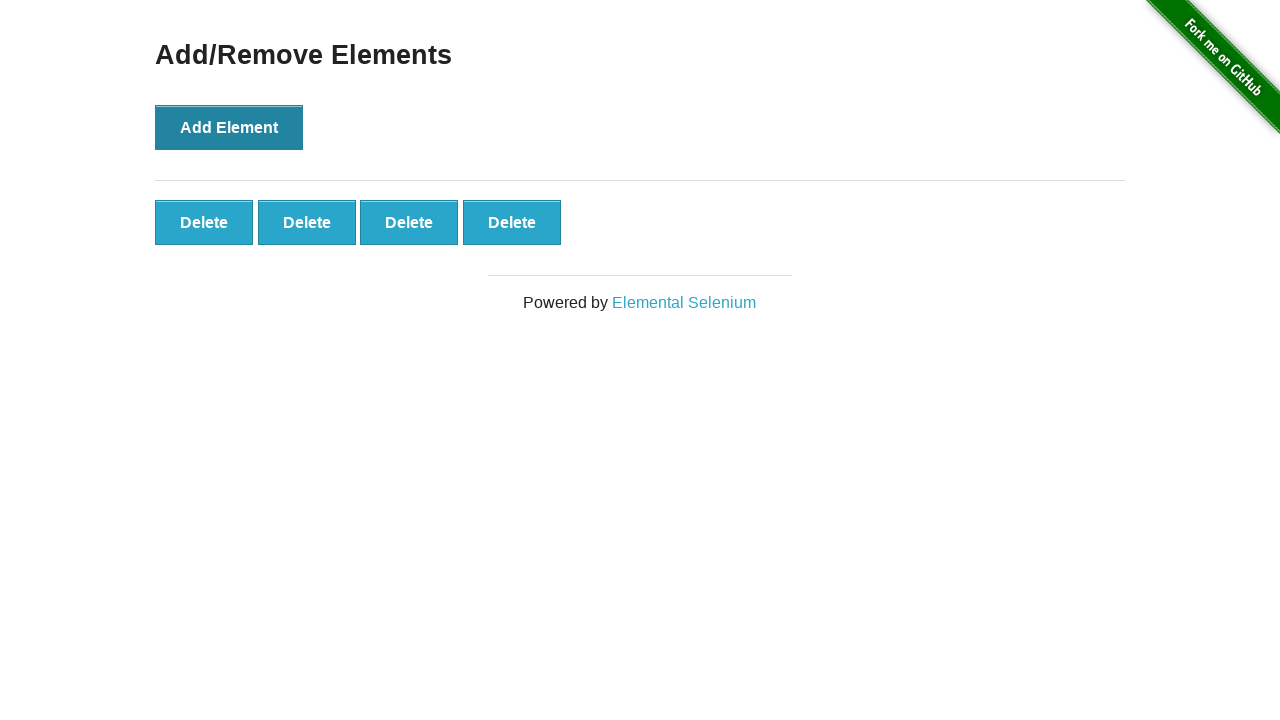

Clicked Add Element button (click 5 of 5) at (229, 127) on xpath=//button[text()='Add Element']
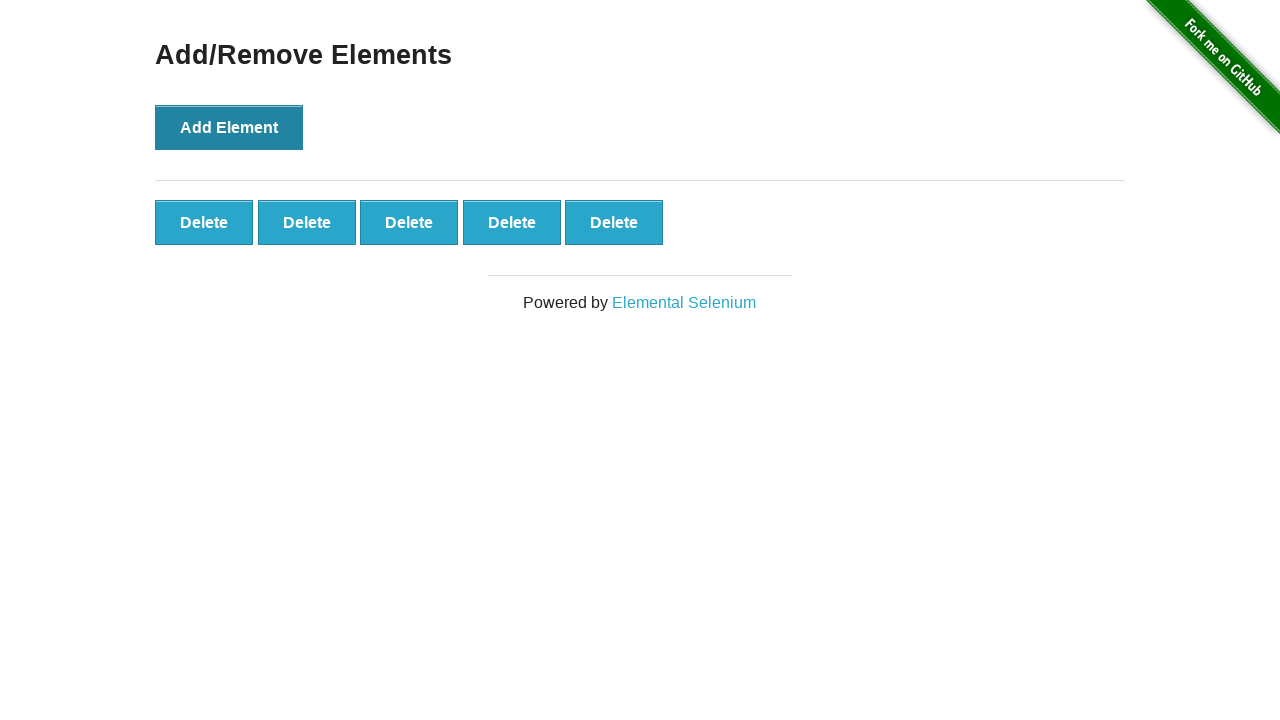

All 5 elements have been added
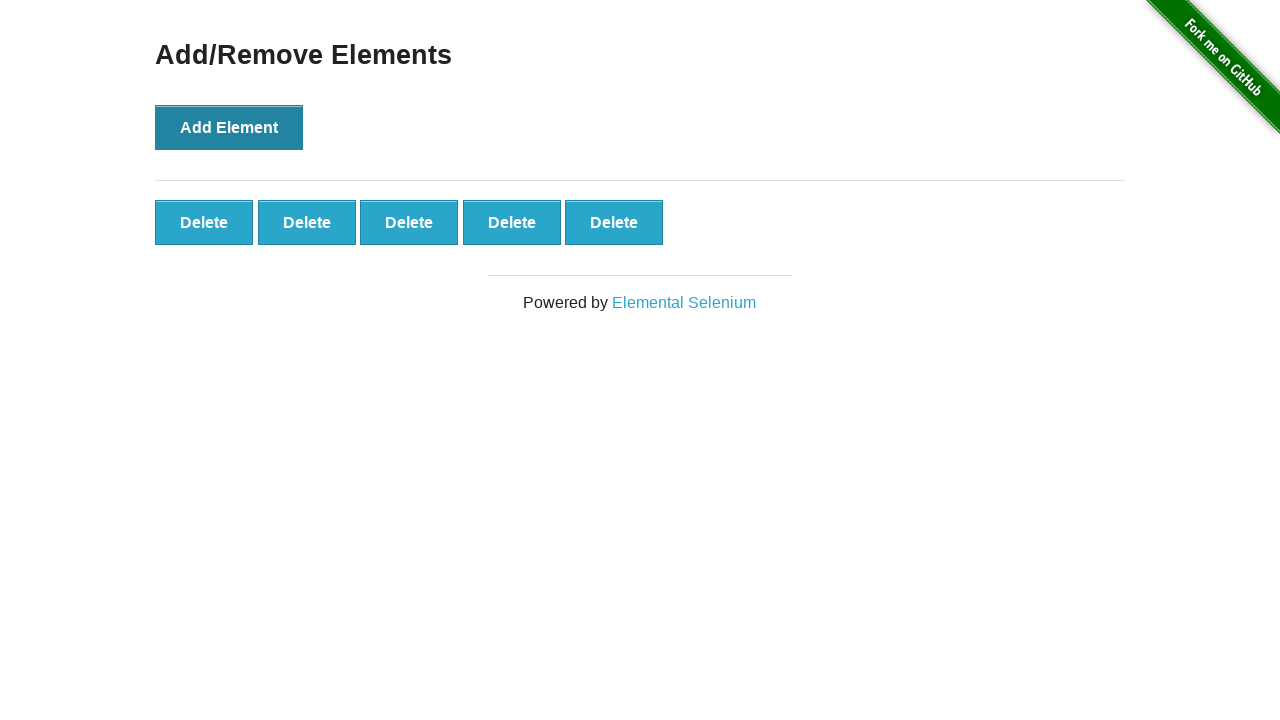

Clicked Delete button to remove element (removal 1 of 3) at (204, 222) on #elements button >> nth=0
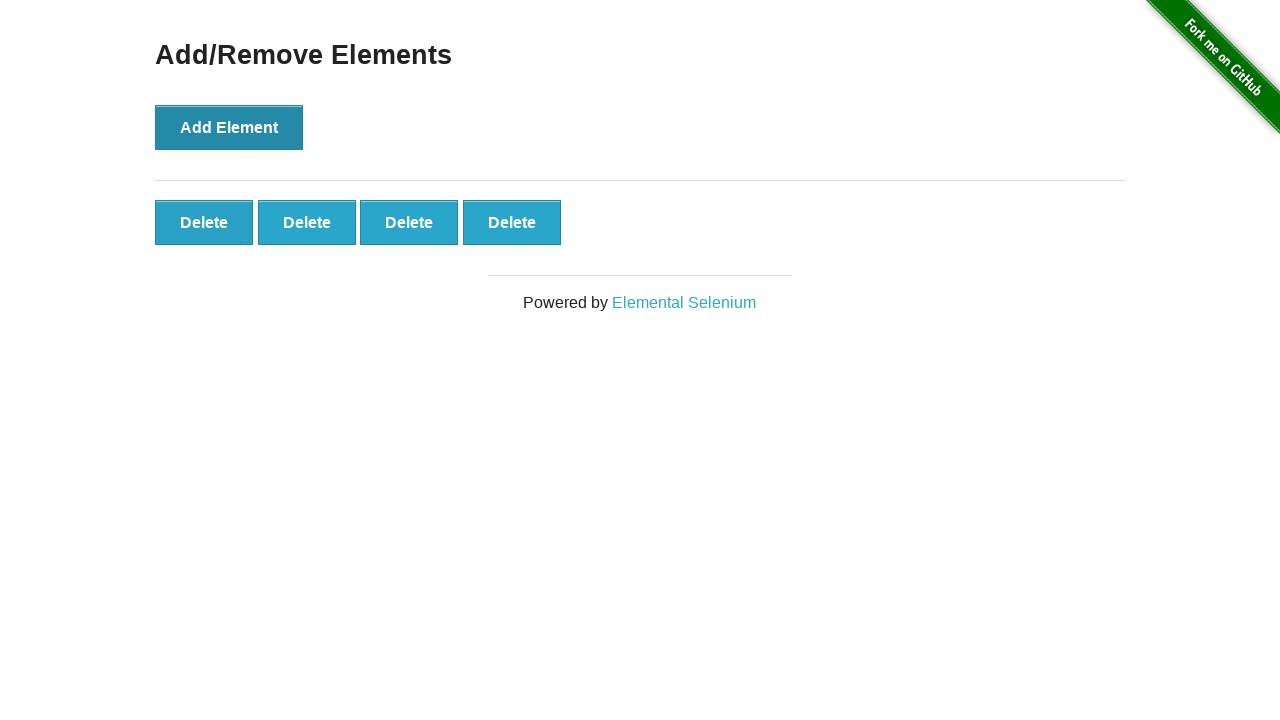

Clicked Delete button to remove element (removal 2 of 3) at (204, 222) on #elements button >> nth=0
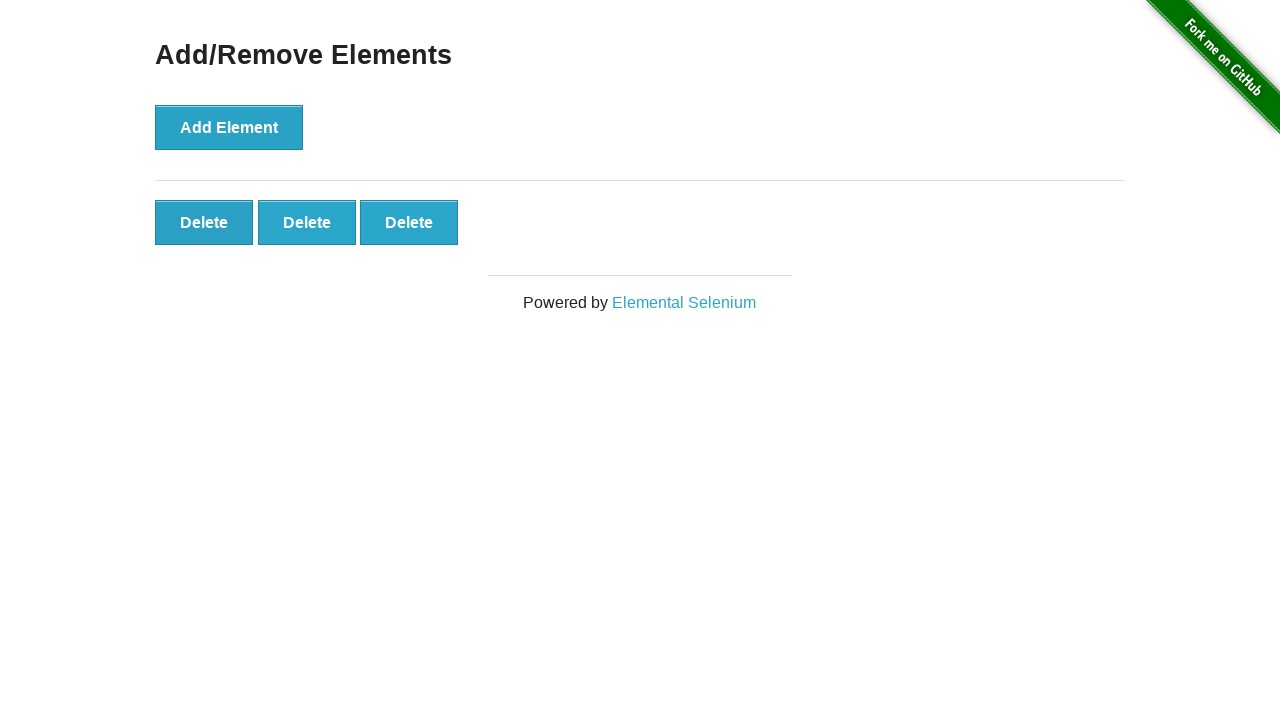

Clicked Delete button to remove element (removal 3 of 3) at (204, 222) on #elements button >> nth=0
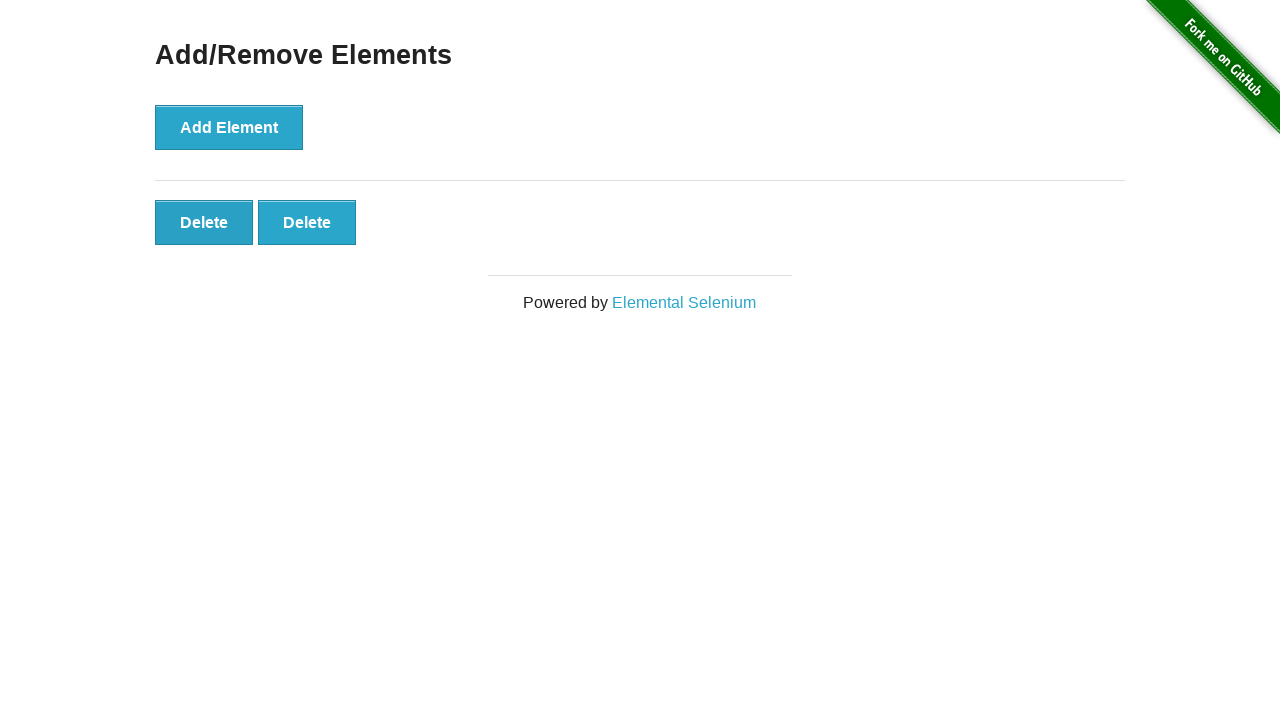

Verified 2 remaining elements are visible
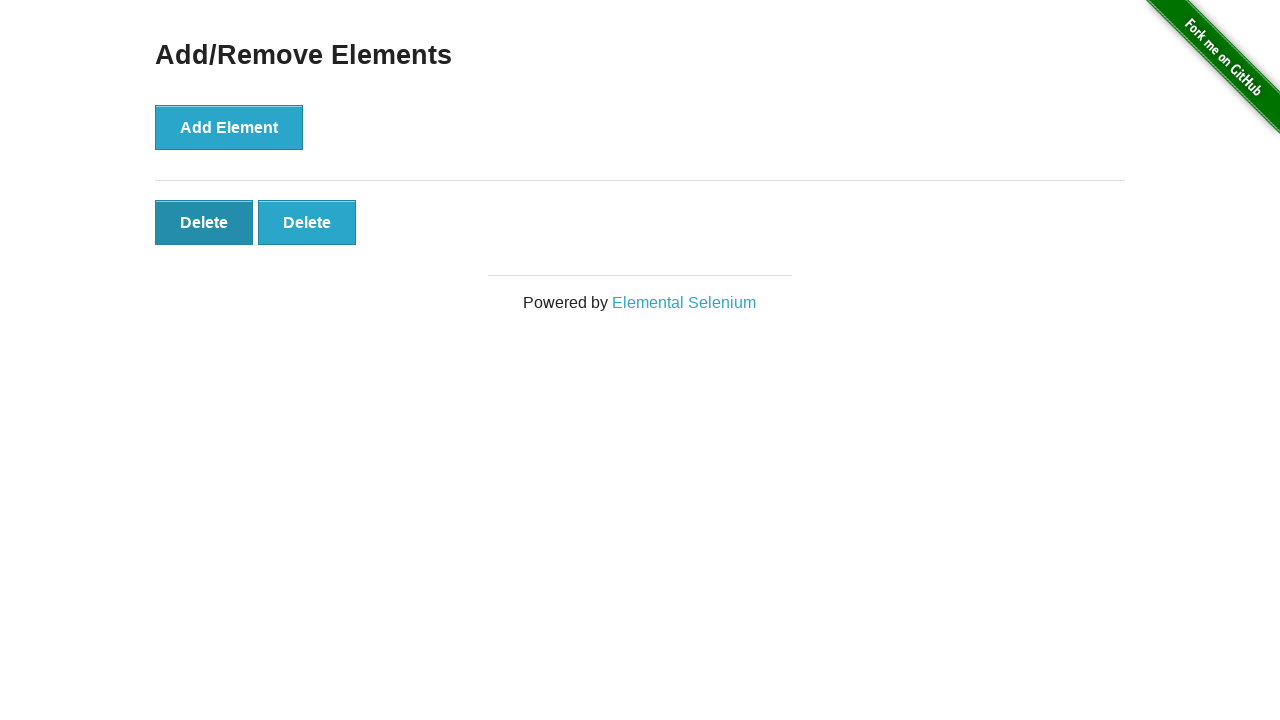

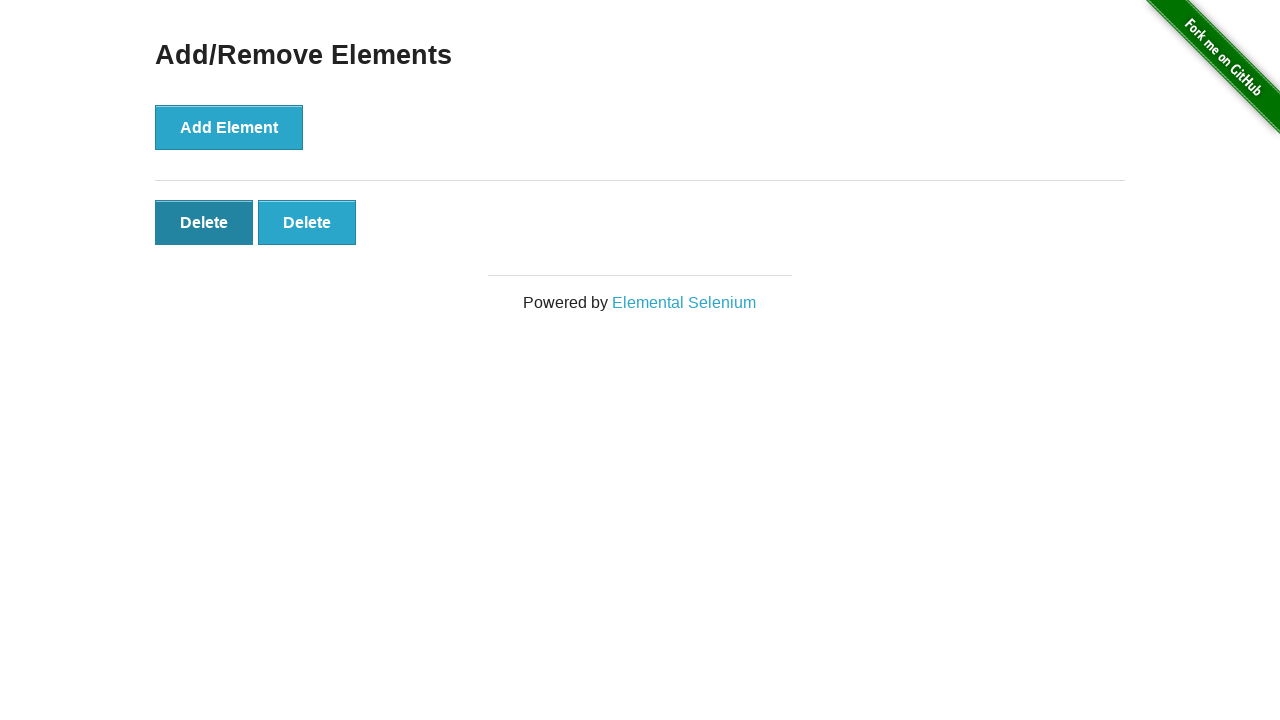